Navigates to Rotten Tomatoes movies at home browse page and verifies that movie tiles are displayed on the page.

Starting URL: https://www.rottentomatoes.com/browse/movies_at_home/

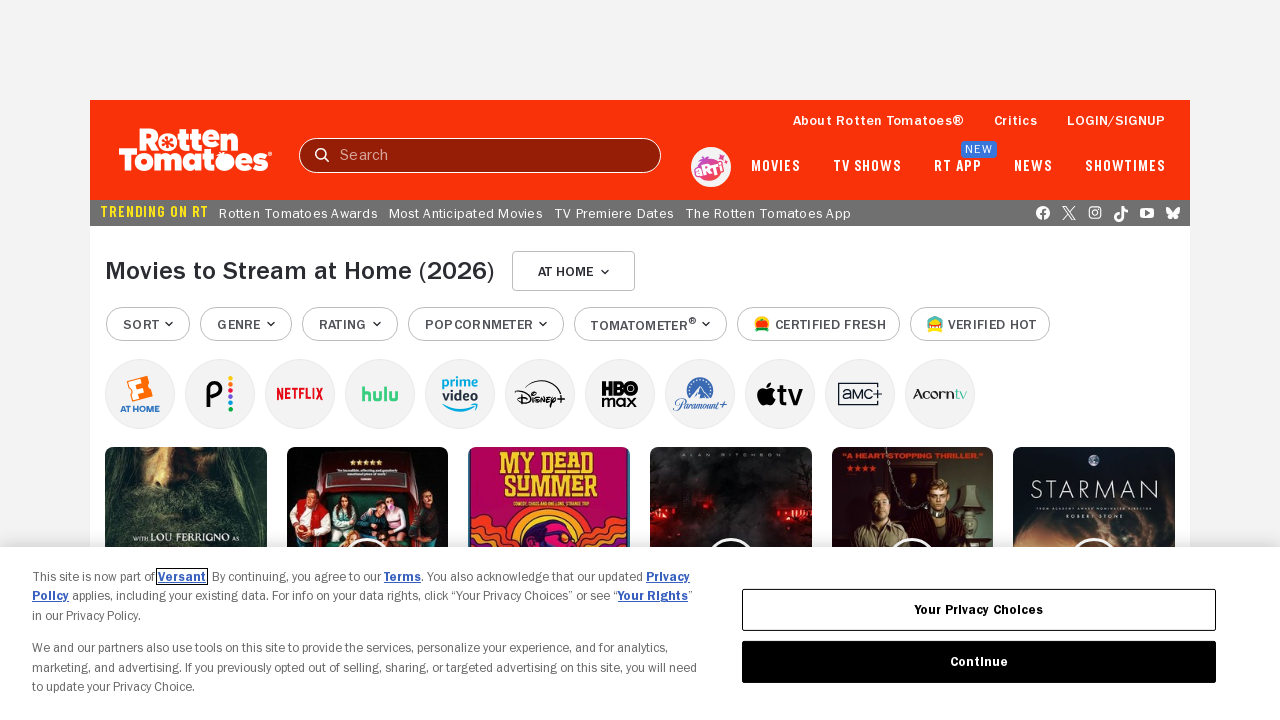

Navigated to Rotten Tomatoes movies at home browse page
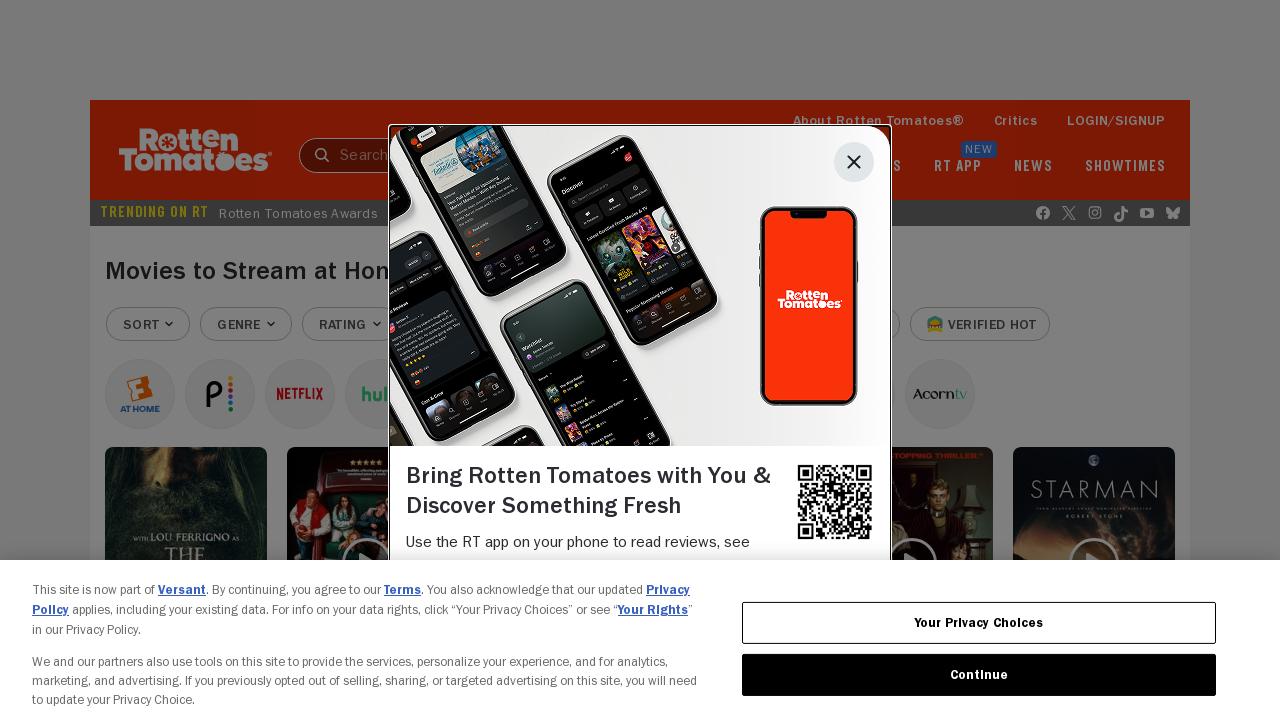

Movie tiles loaded on the page
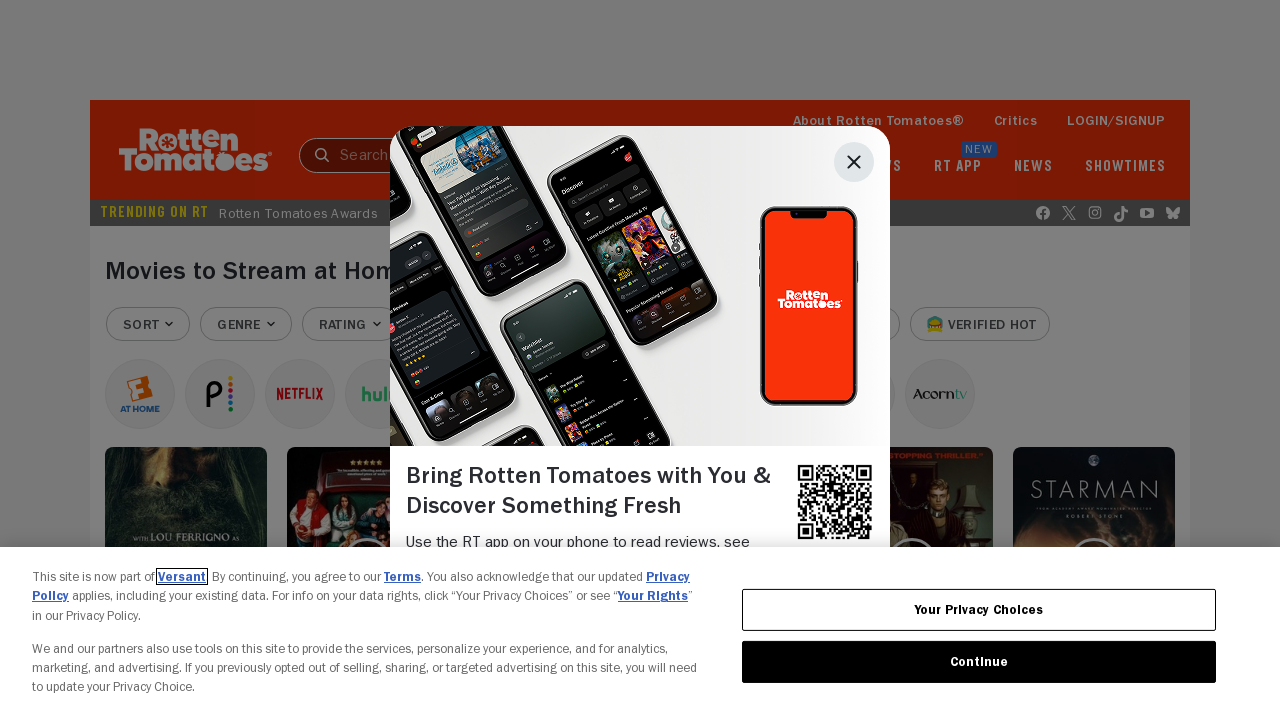

Verified that movie title spans are present within the tiles
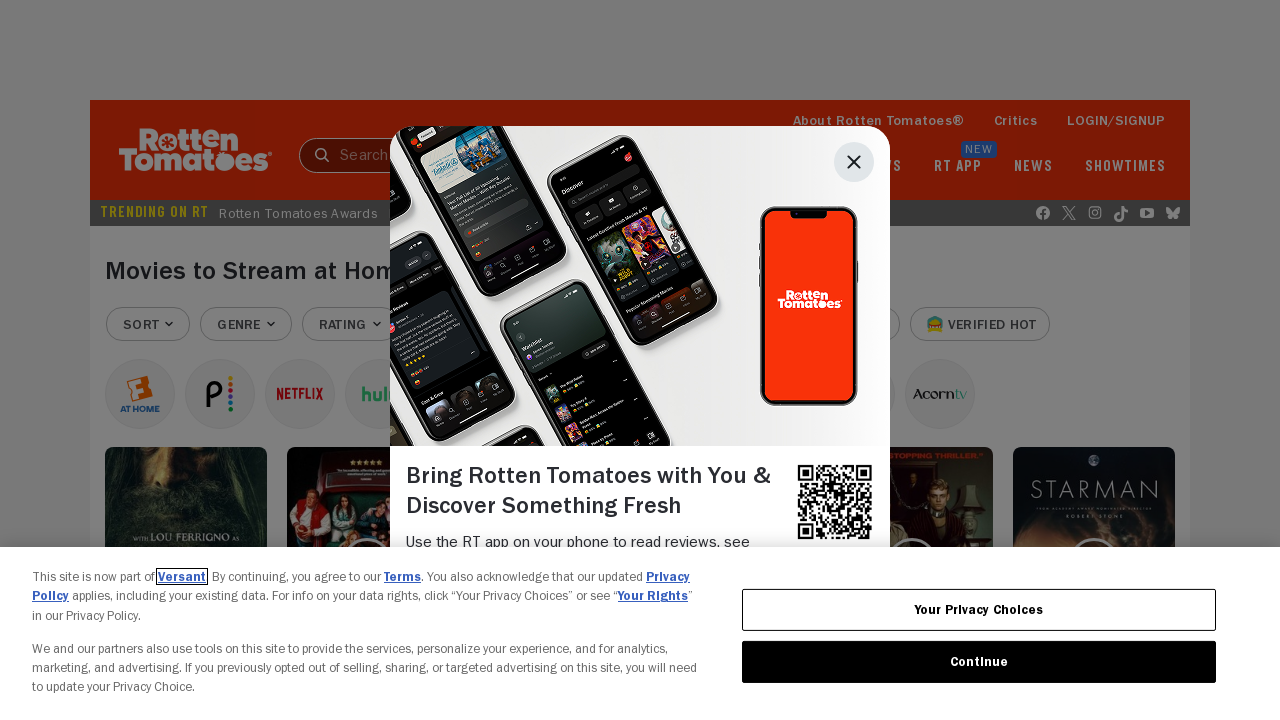

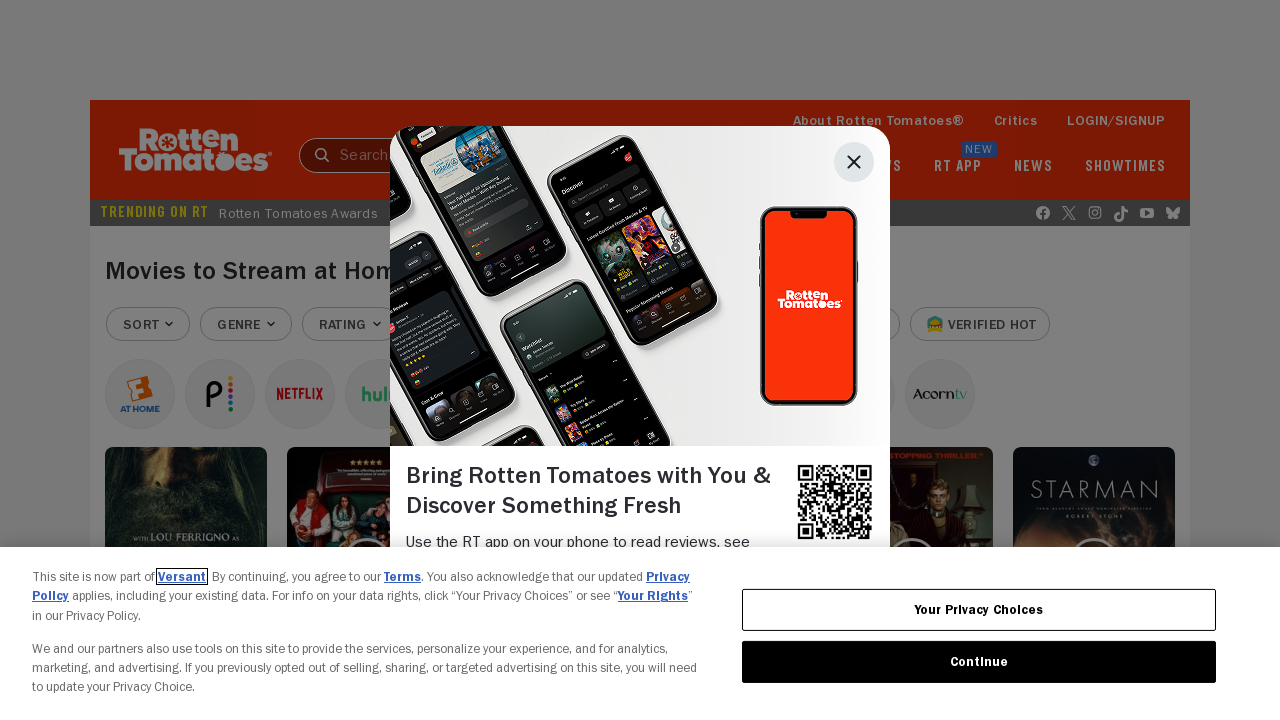